Tests clicking the 'Back to JQuery UI' menu option and verifies navigation to the parent jqueryui page

Starting URL: https://the-internet.herokuapp.com/jqueryui/menu

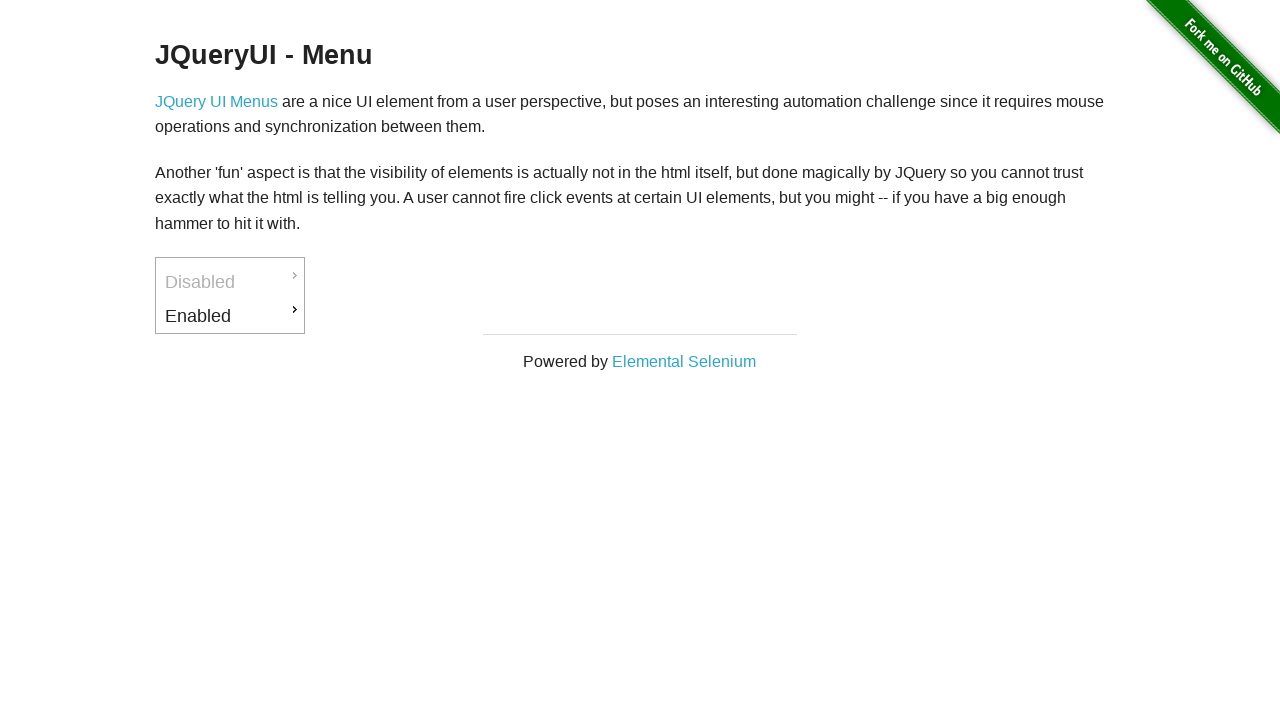

Clicked on 'Enabled' menu item at (230, 316) on internal:role=link[name="Enabled"i]
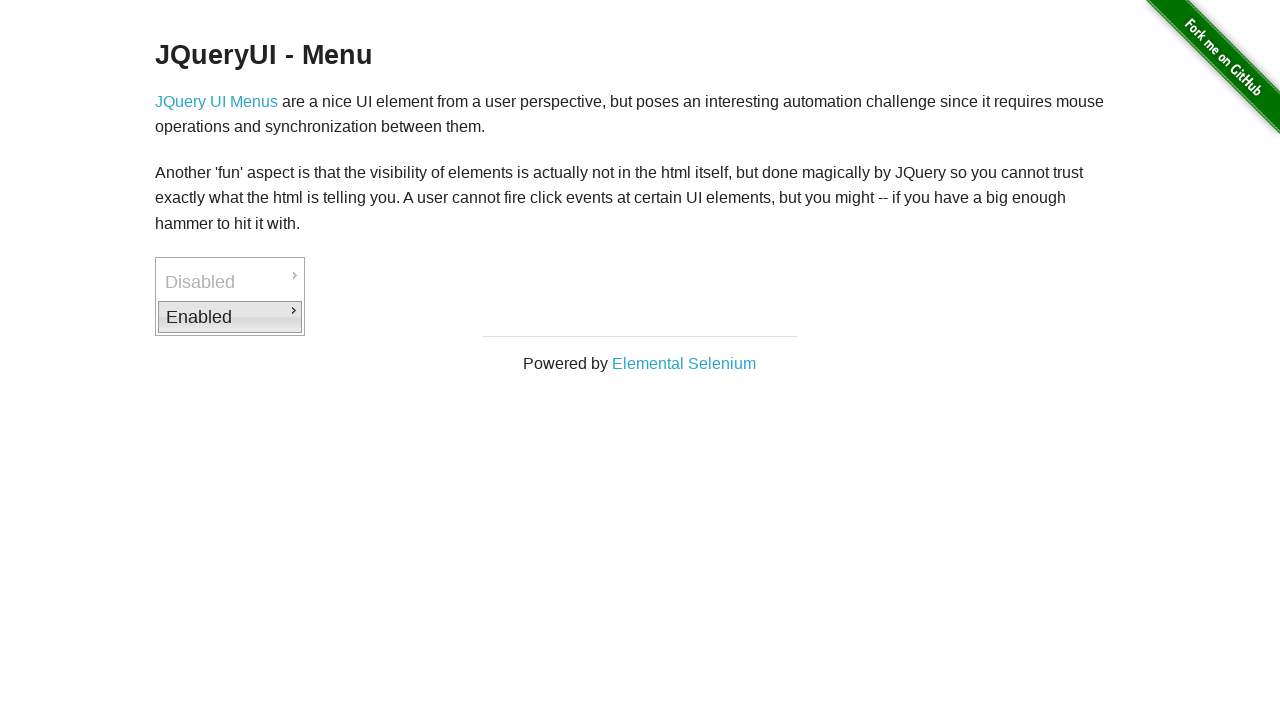

Clicked on 'Back to JQuery UI' link at (376, 362) on internal:role=link[name="Back to JQuery UI"i]
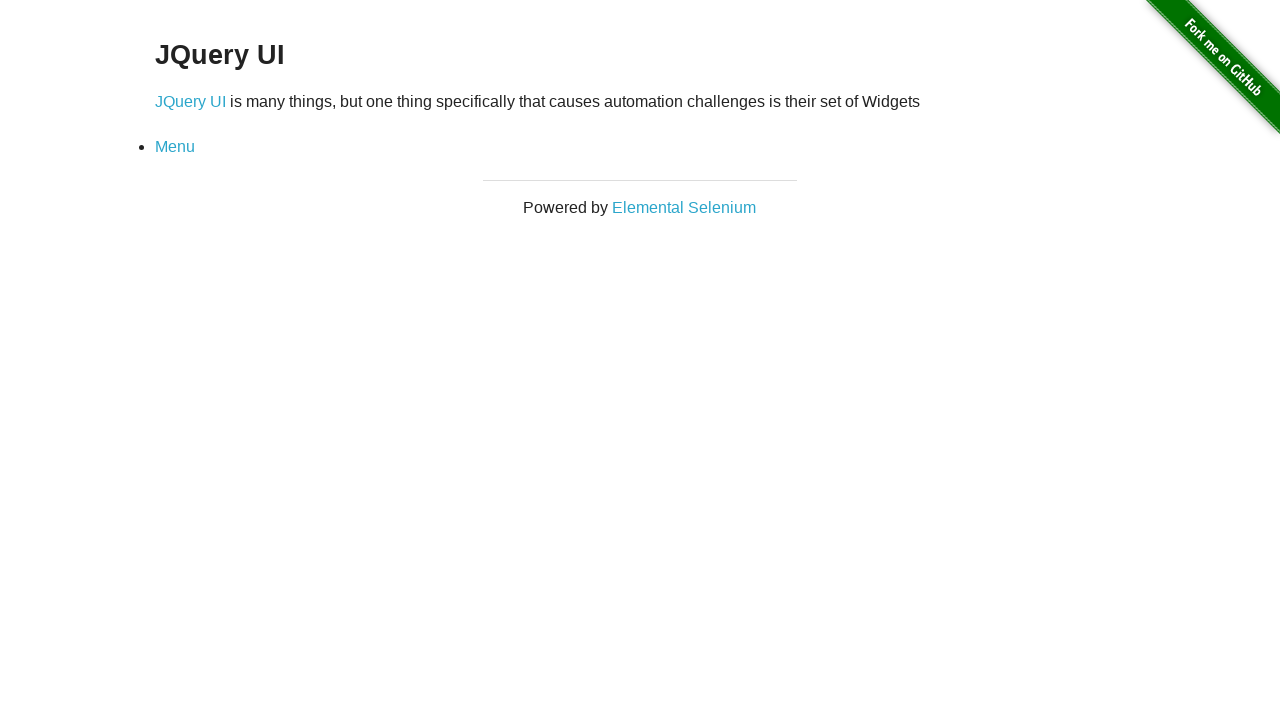

Waited for page to load
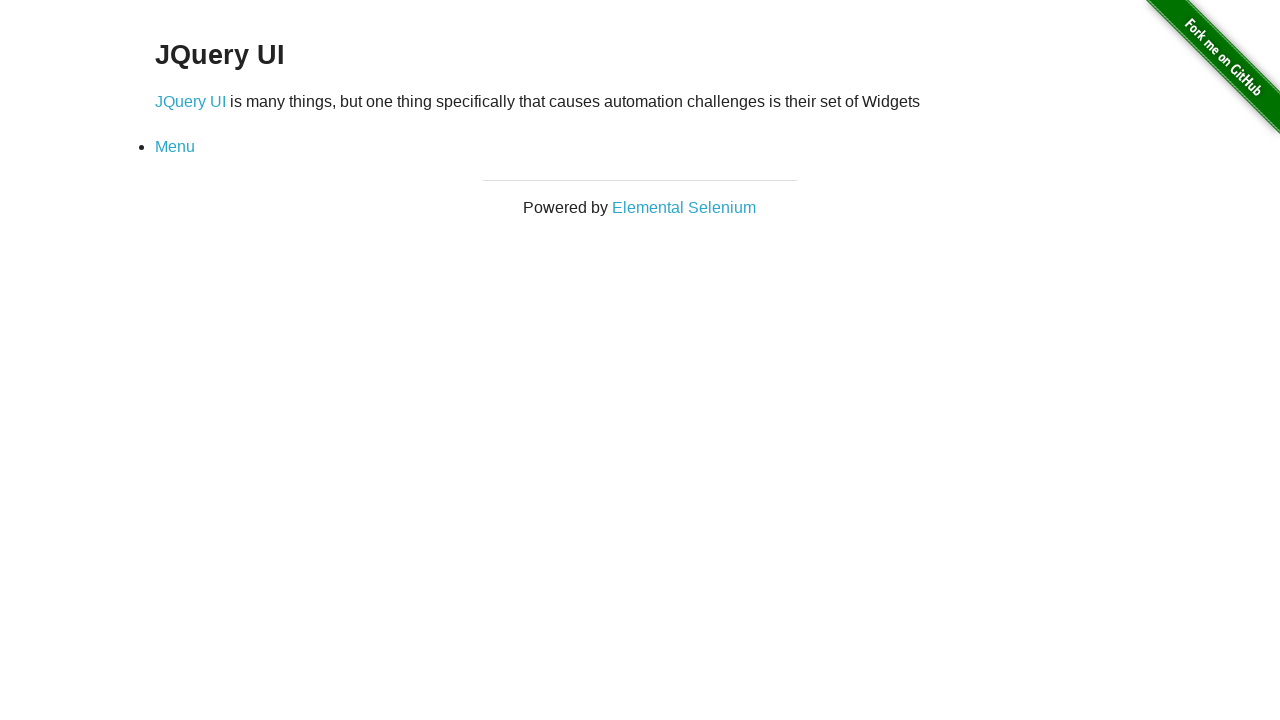

Verified navigation to parent jqueryui page
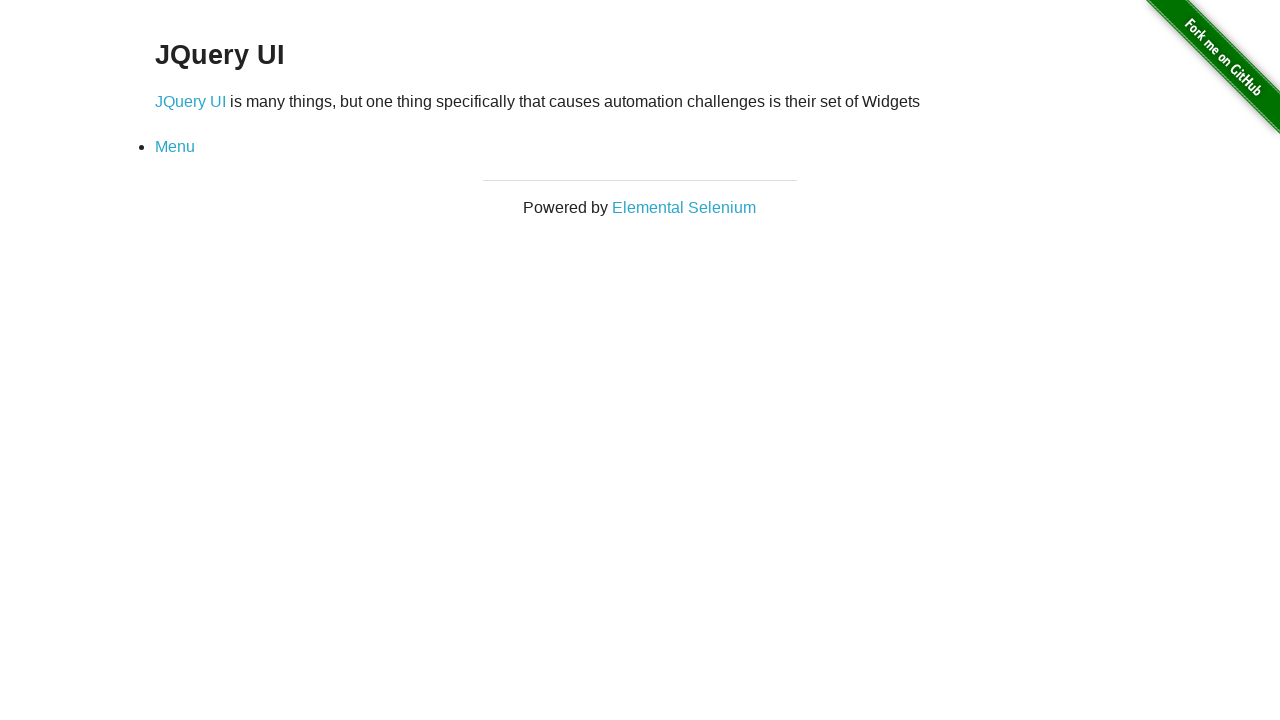

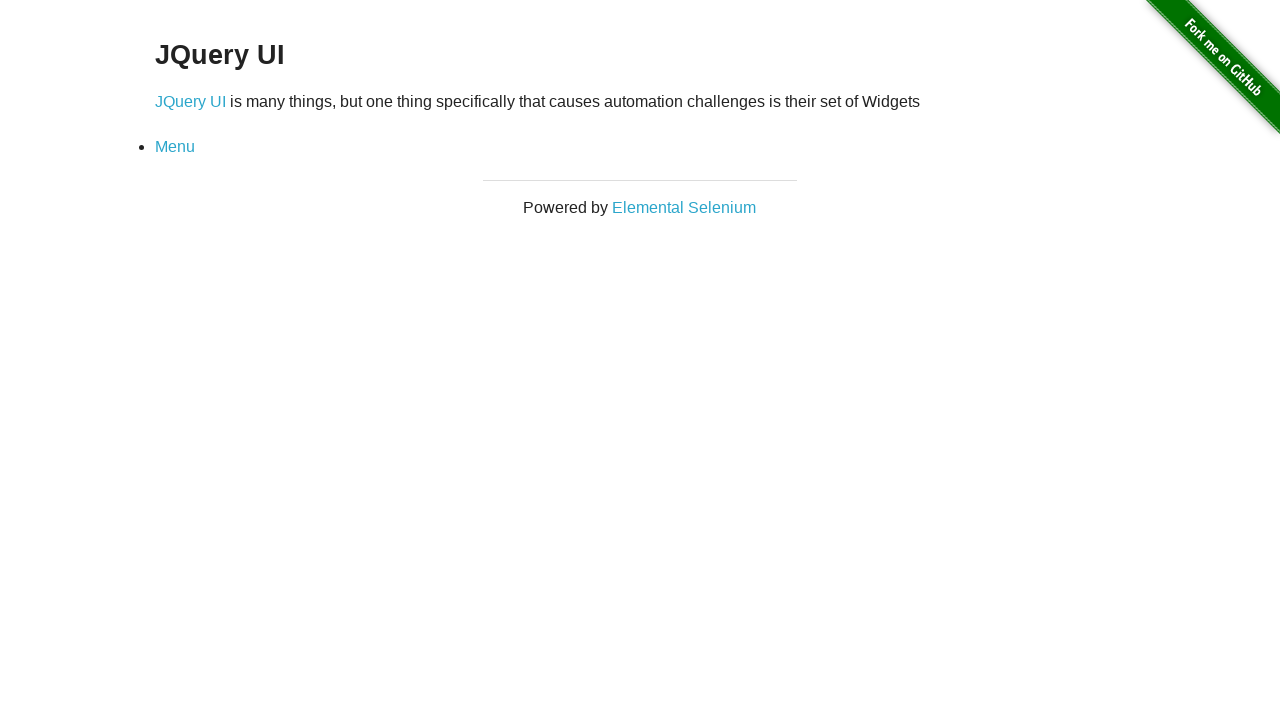